Tests that the Clear completed button is hidden when there are no completed items

Starting URL: https://demo.playwright.dev/todomvc

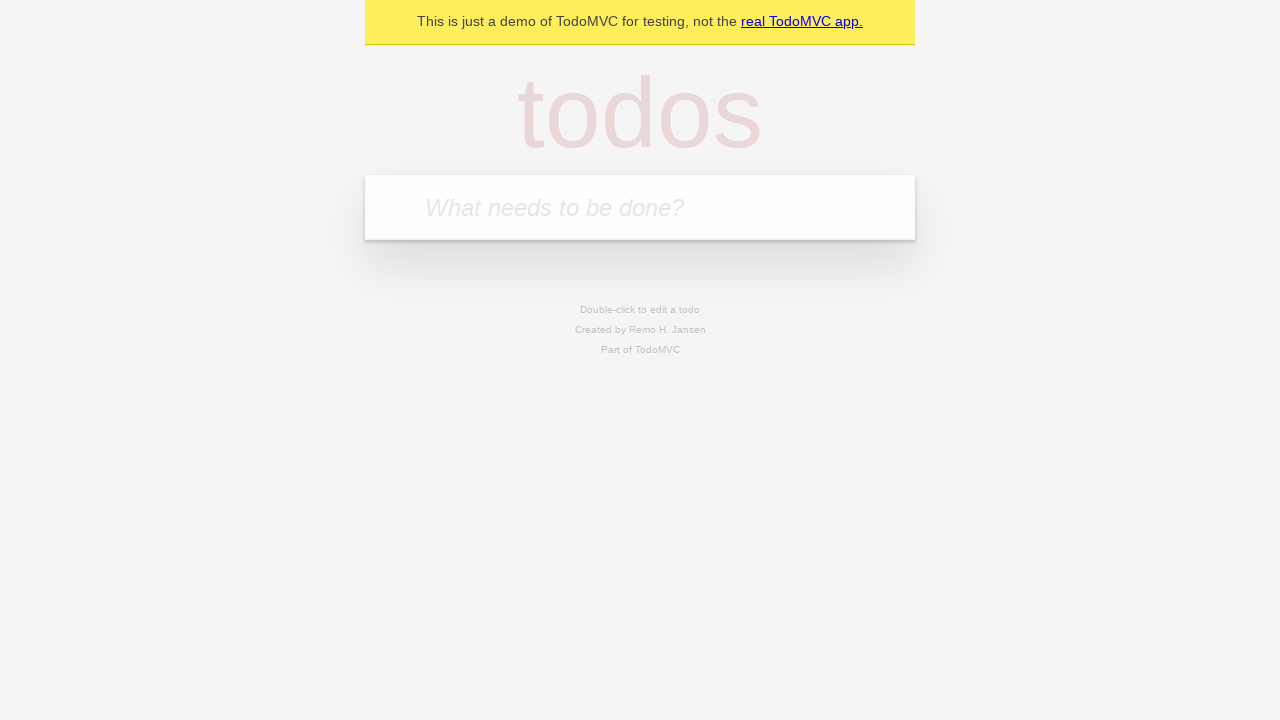

Filled todo input with 'buy some cheese' on internal:attr=[placeholder="What needs to be done?"i]
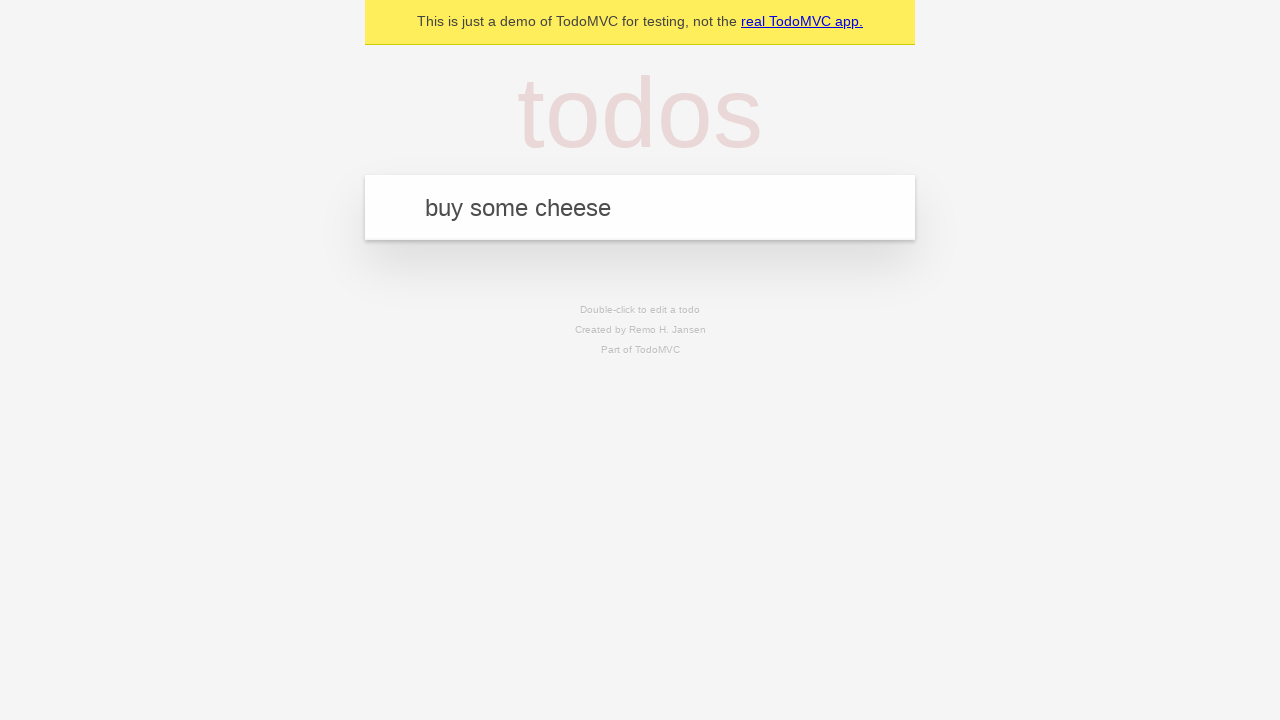

Pressed Enter to create todo 'buy some cheese' on internal:attr=[placeholder="What needs to be done?"i]
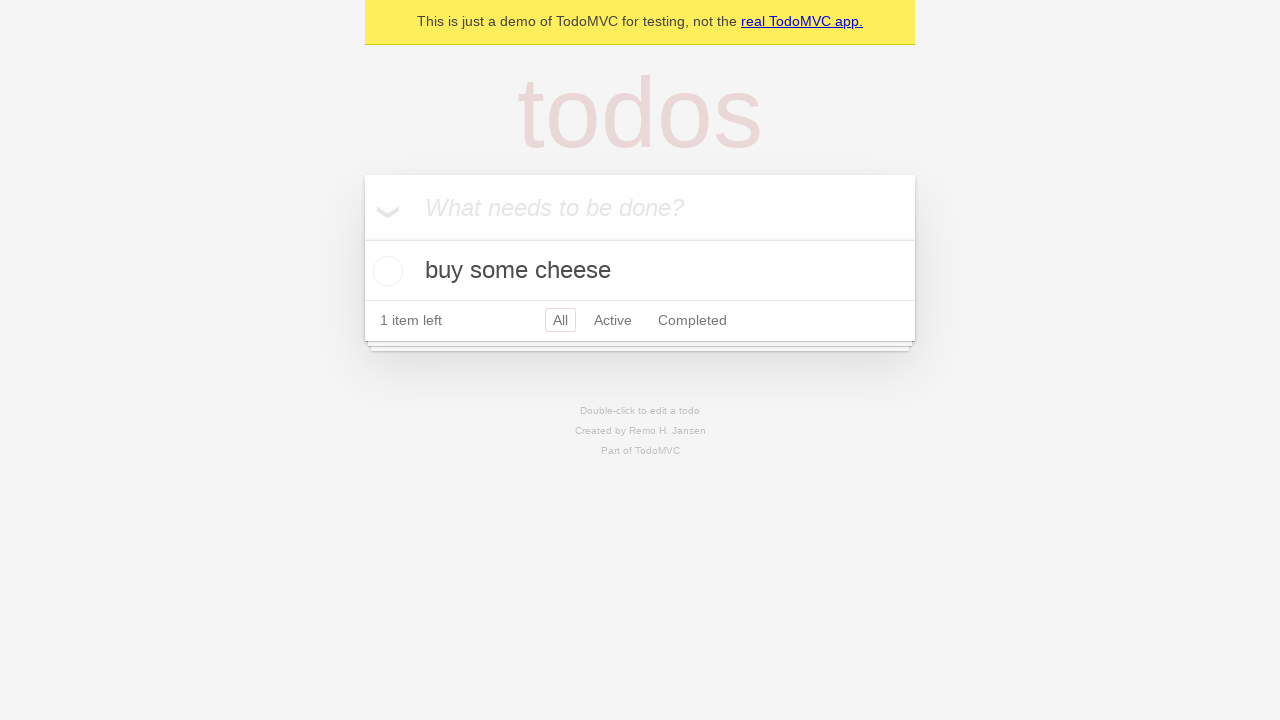

Filled todo input with 'feed the cat' on internal:attr=[placeholder="What needs to be done?"i]
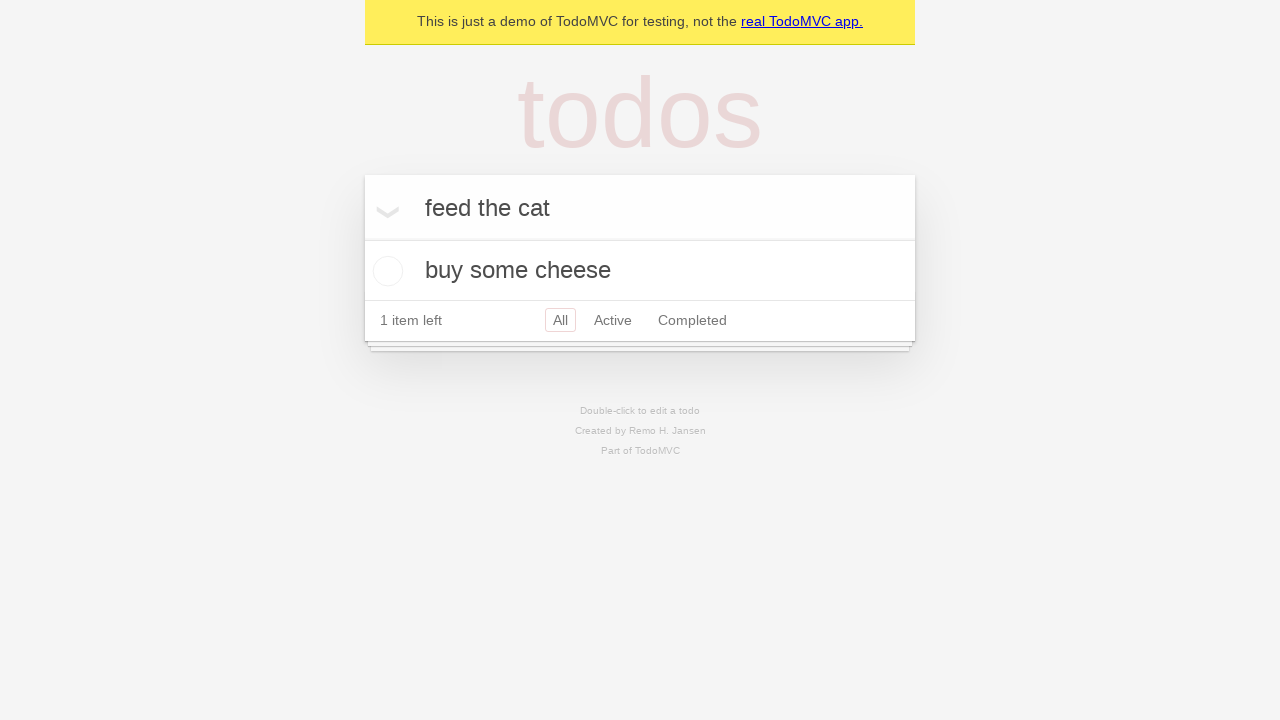

Pressed Enter to create todo 'feed the cat' on internal:attr=[placeholder="What needs to be done?"i]
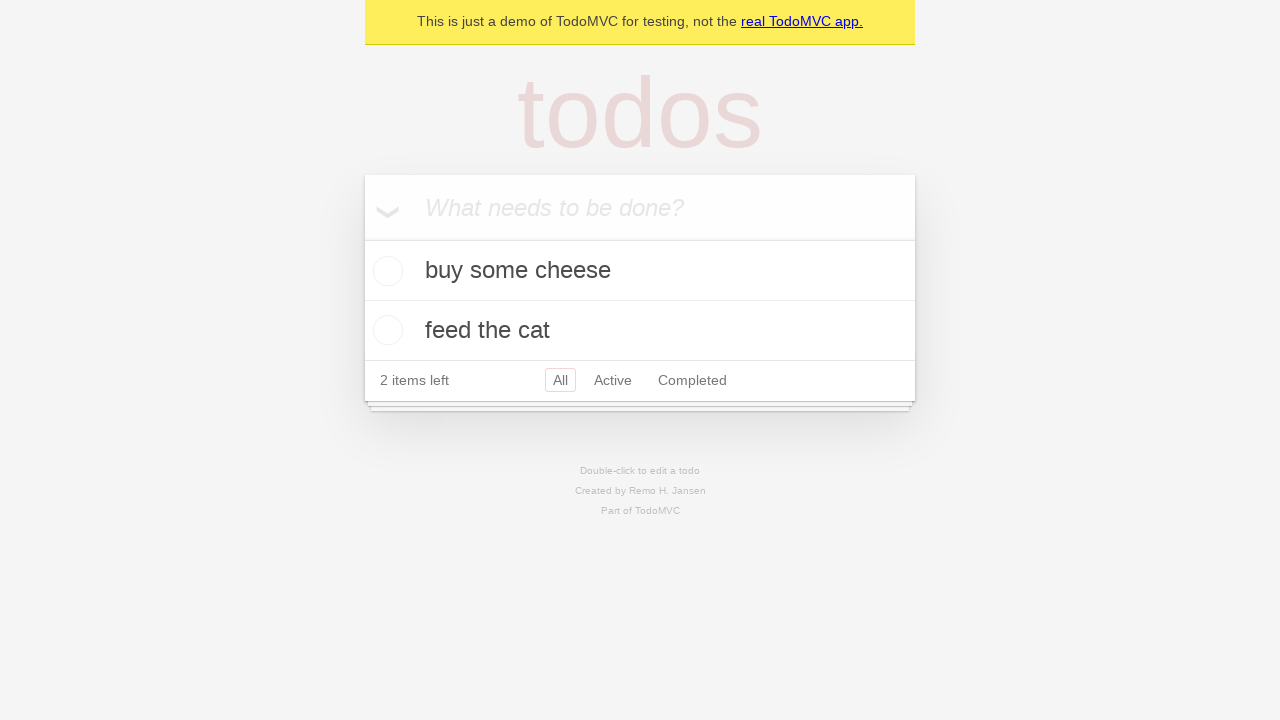

Filled todo input with 'book a doctors appointment' on internal:attr=[placeholder="What needs to be done?"i]
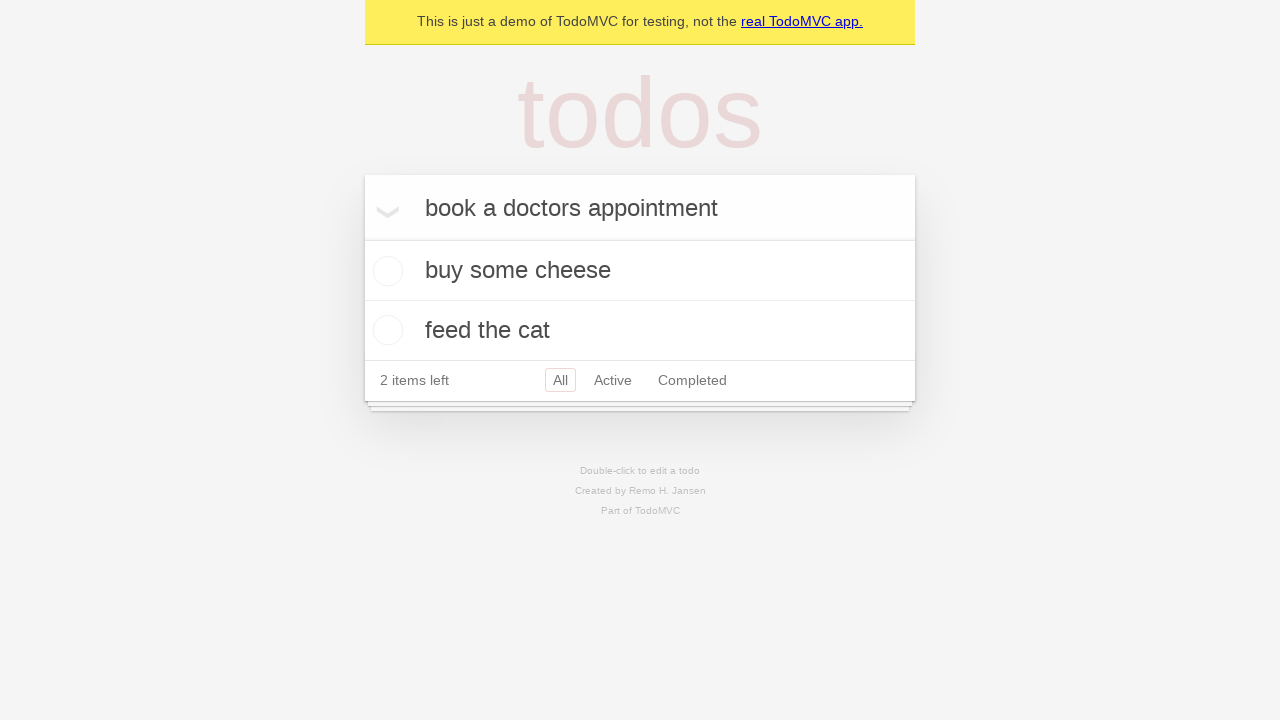

Pressed Enter to create todo 'book a doctors appointment' on internal:attr=[placeholder="What needs to be done?"i]
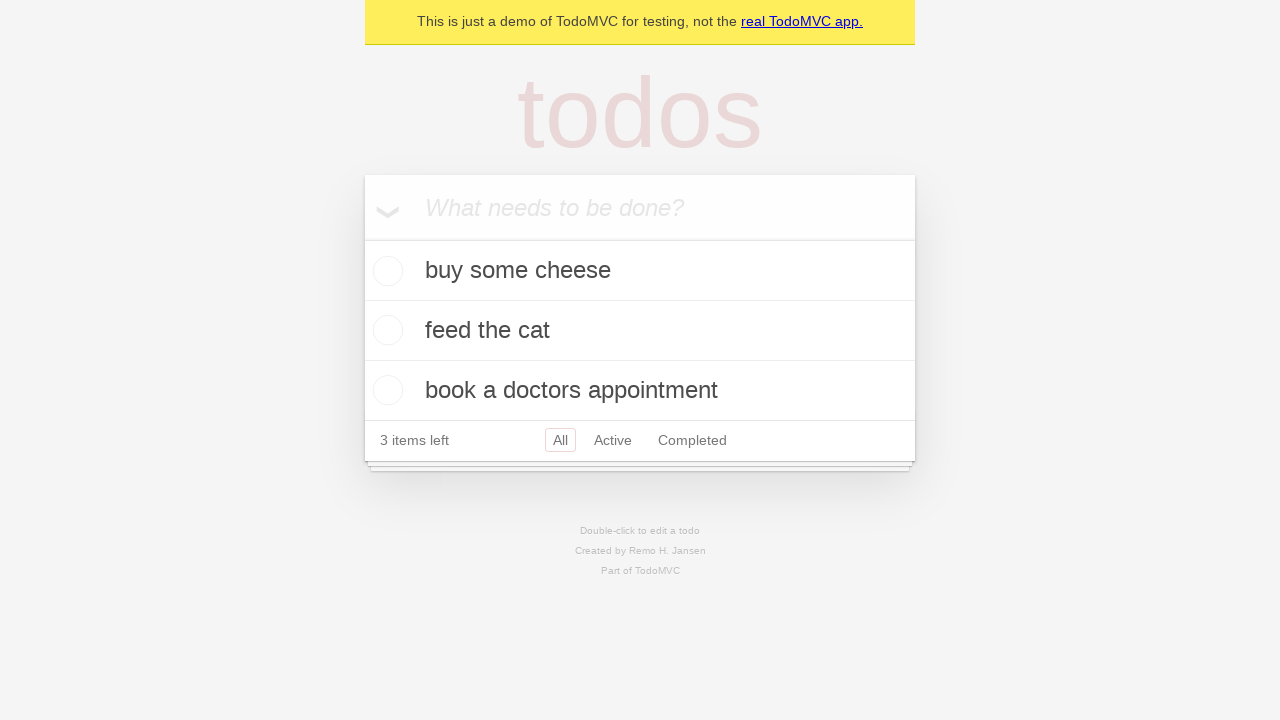

Checked the first todo item at (385, 271) on .todo-list li .toggle >> nth=0
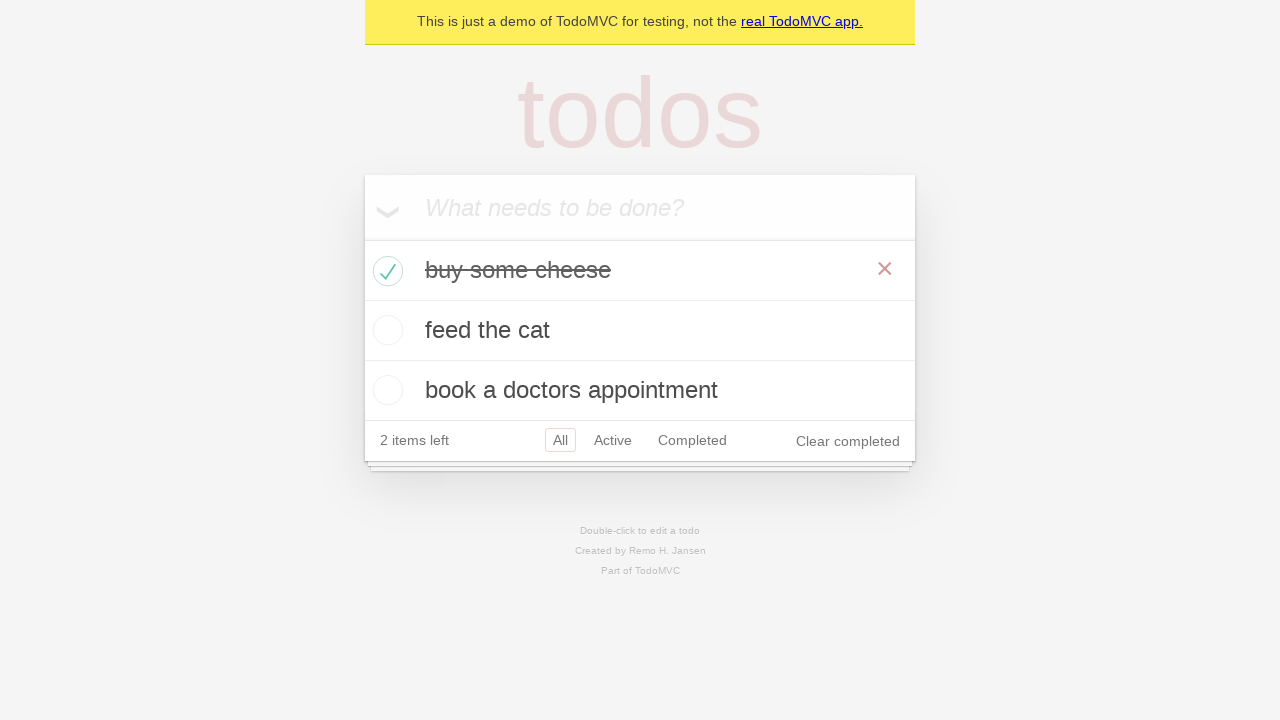

Clicked 'Clear completed' button at (848, 441) on internal:role=button[name="Clear completed"i]
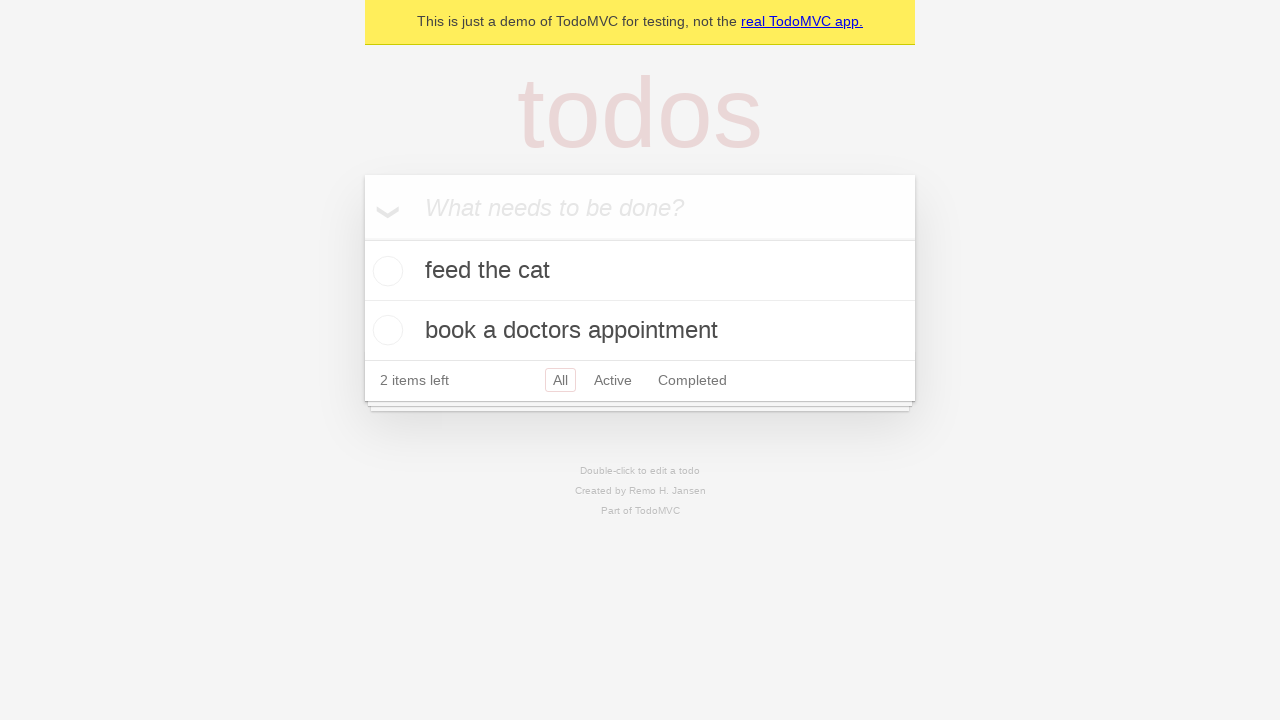

Waited 500ms for Clear completed button to disappear
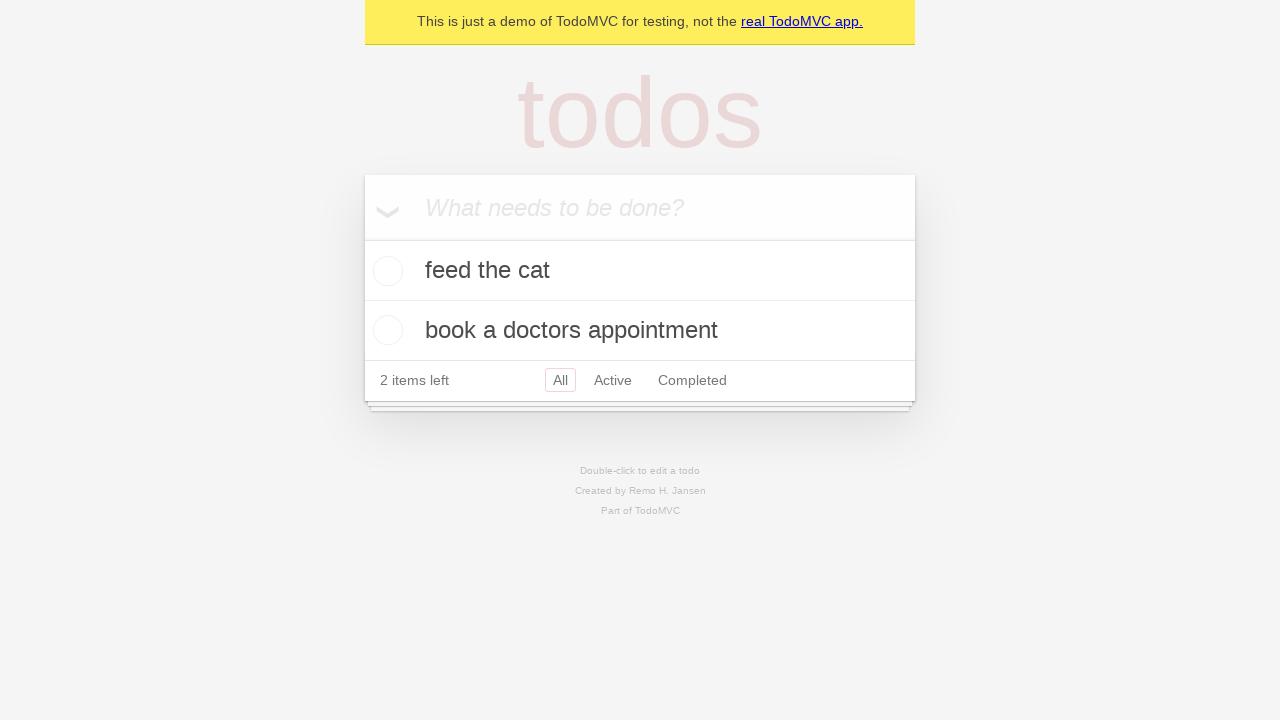

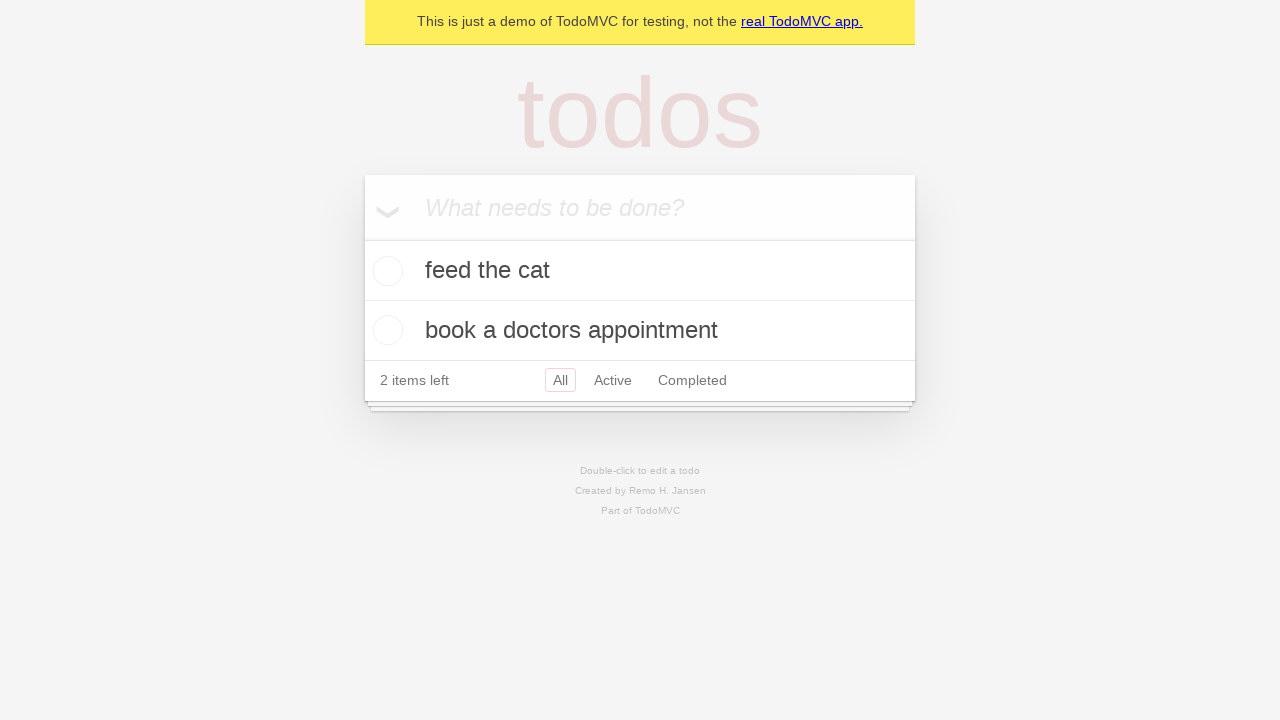